Tests clicking a link that opens a popup window on the omayo test page

Starting URL: https://omayo.blogspot.com/

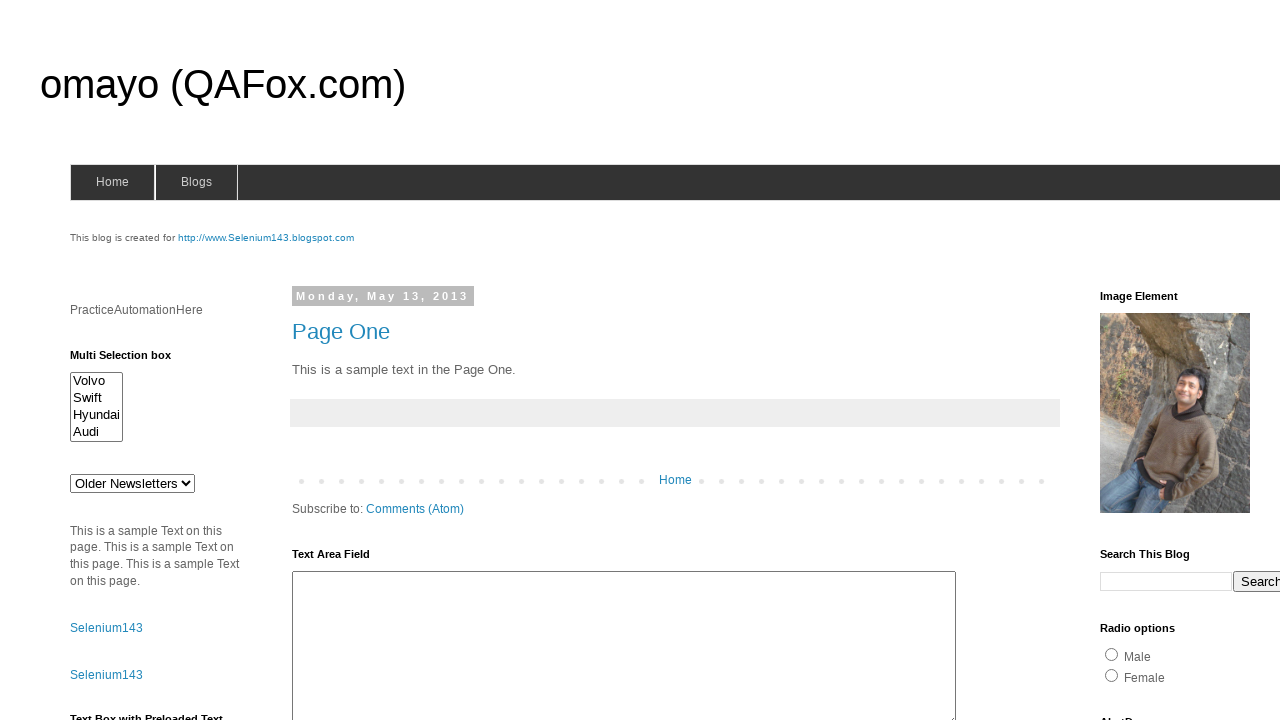

Navigated to omayo test page
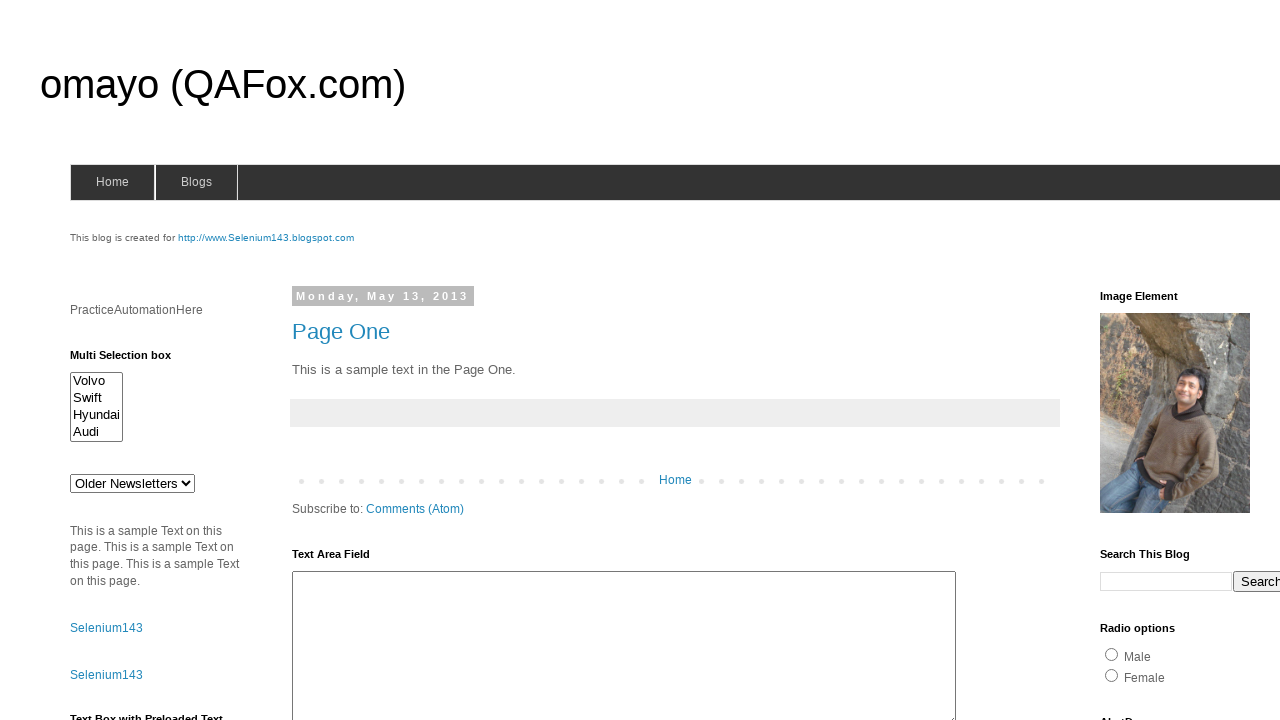

Clicked link to open popup window at (132, 360) on xpath=//a[.='Open a popup window']
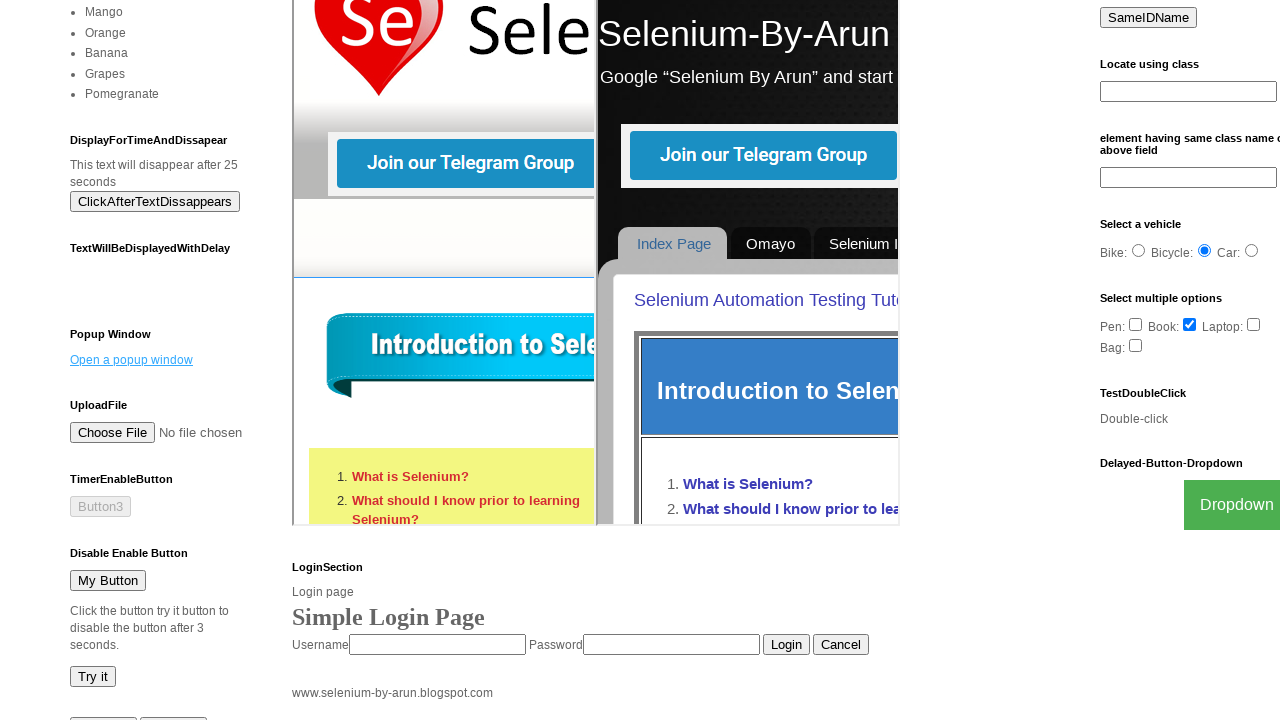

Waited for popup window to open
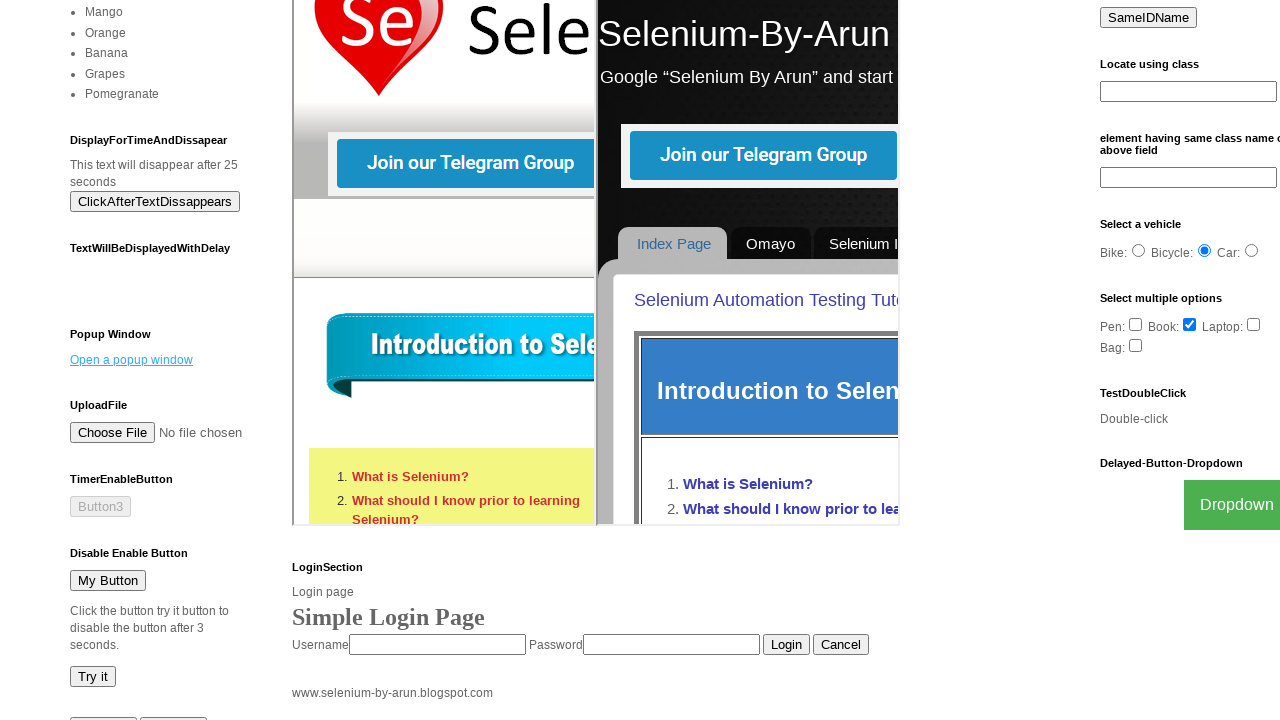

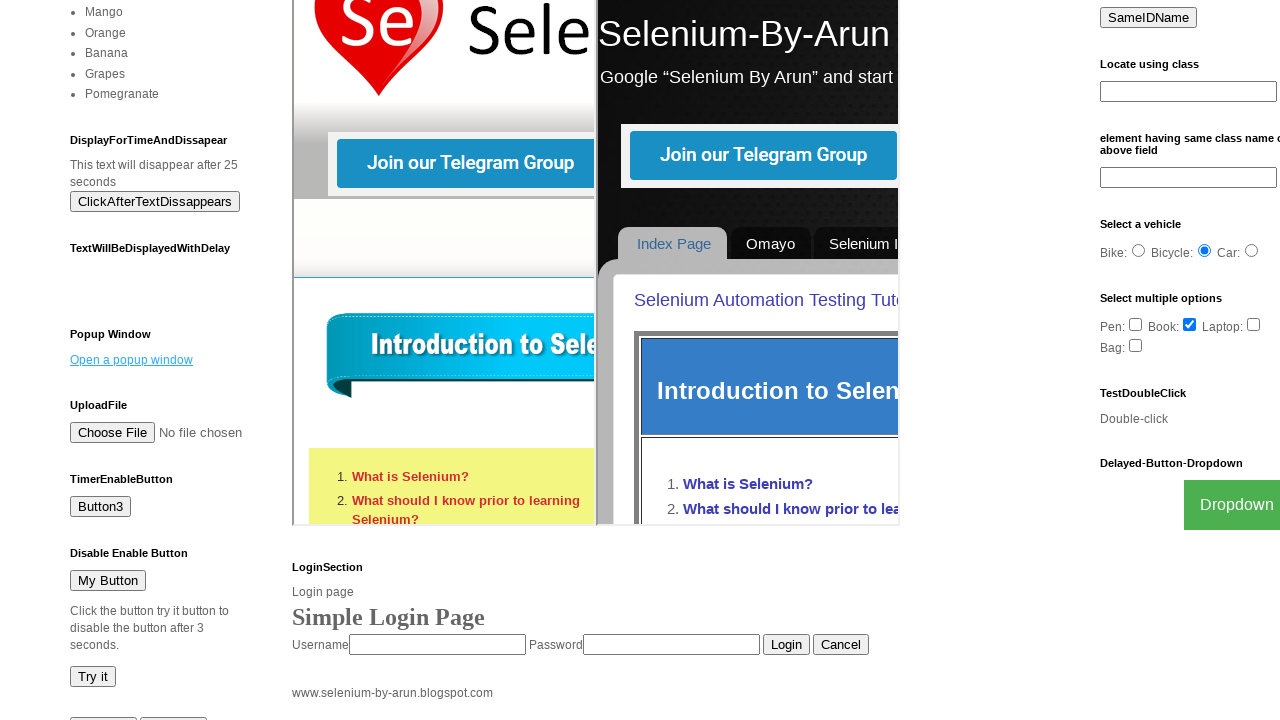